Tests typing secure text into the search box

Starting URL: https://duckduckgo.com/

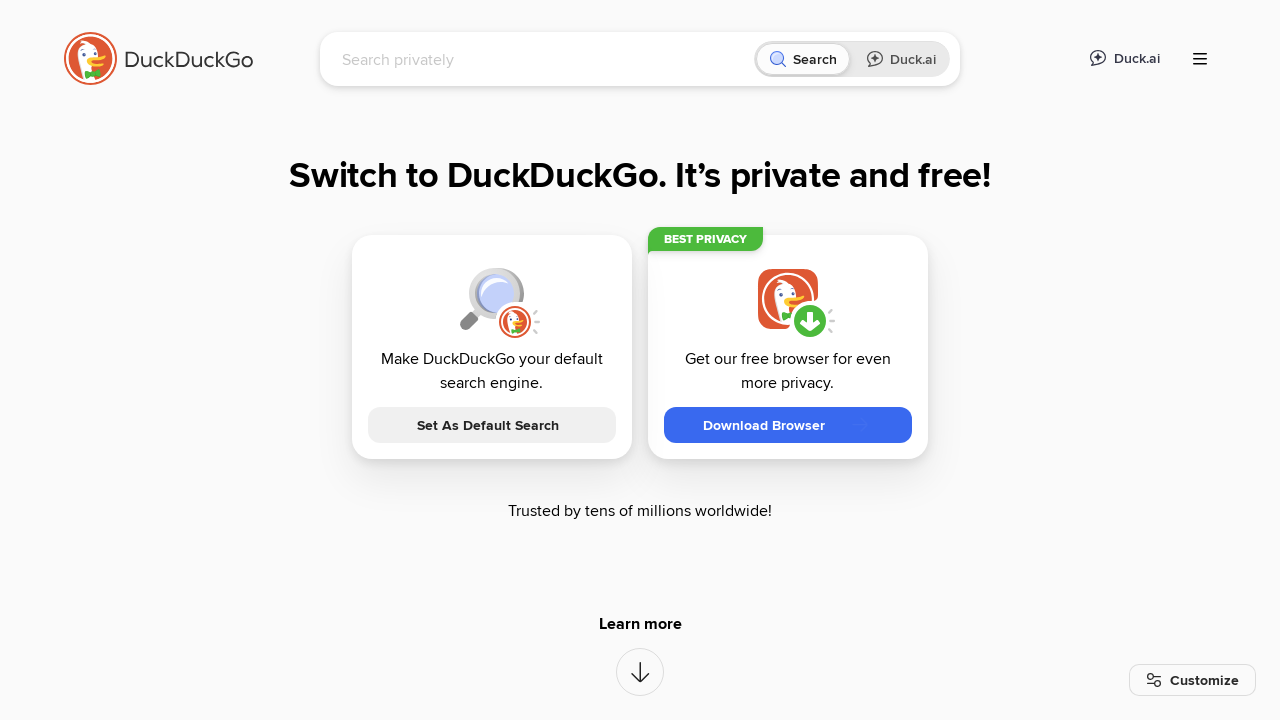

Located the search box element
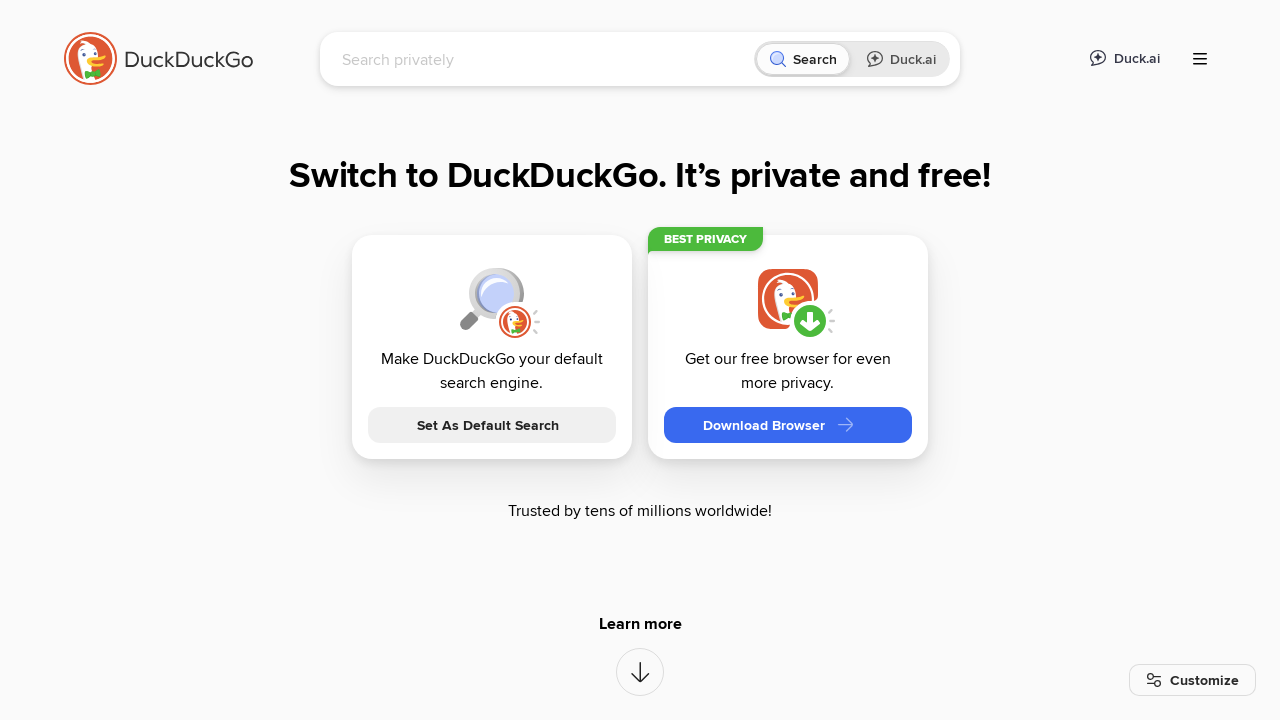

Filled search box with secure text 'secureText' on #searchbox_input
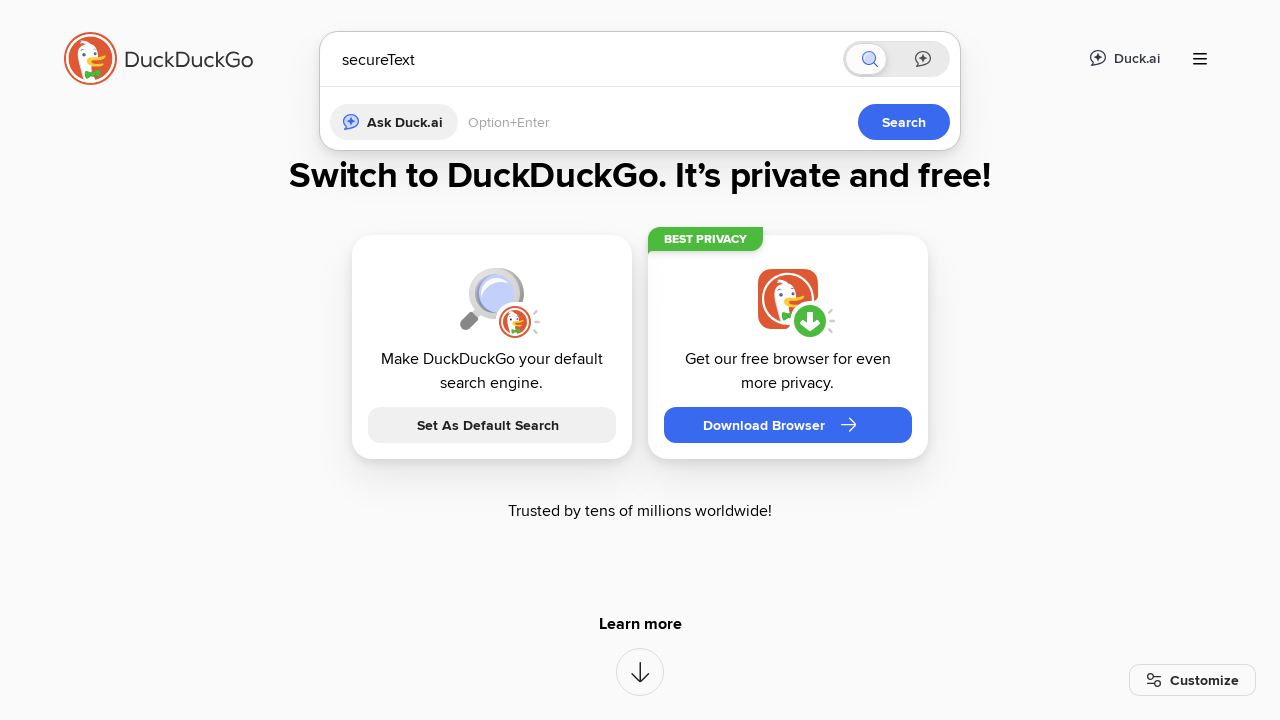

Verified that 'secureText' was successfully entered in search box
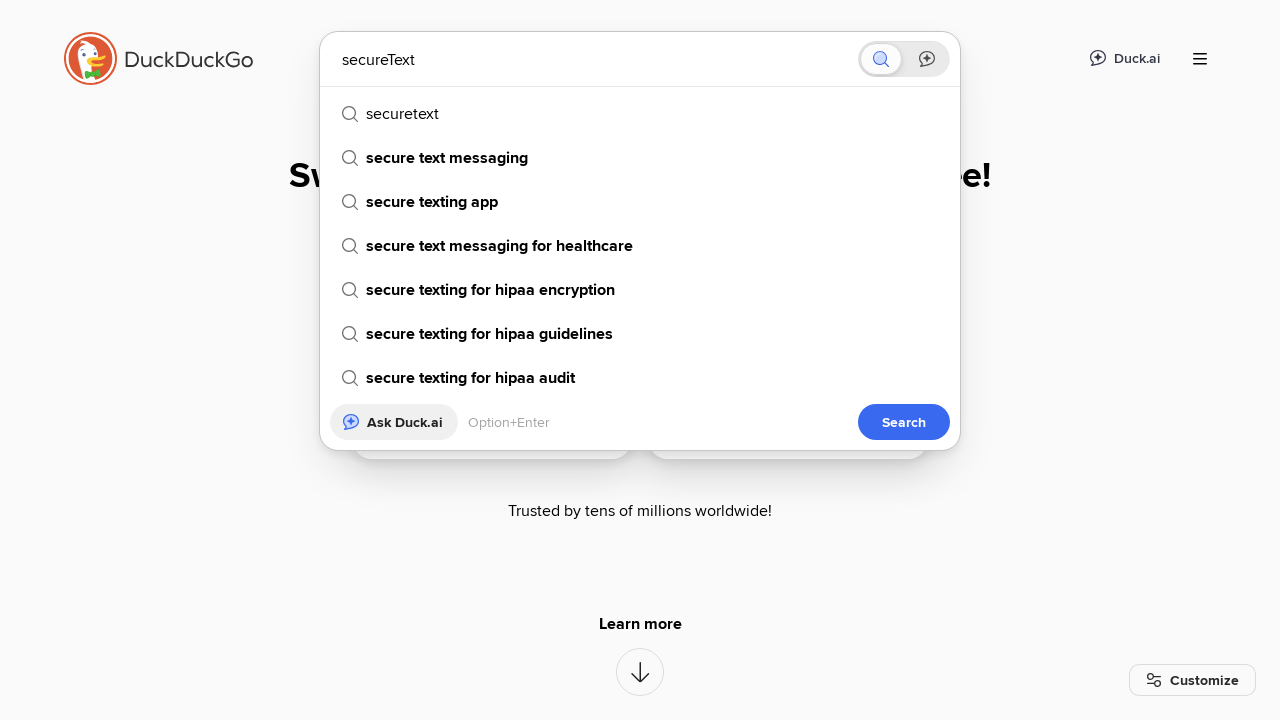

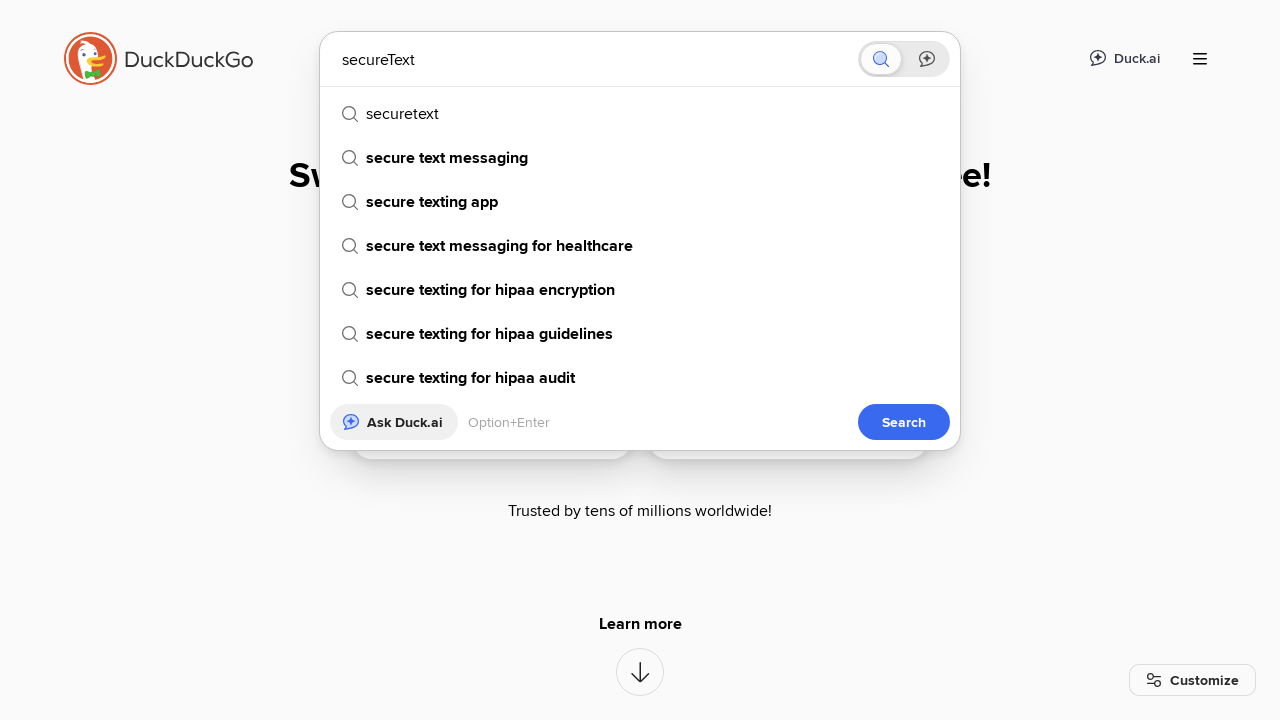